Tests right-click context menu functionality by right-clicking on an element and navigating the menu with arrow keys

Starting URL: https://swisnl.github.io/jQuery-contextMenu/demo.html

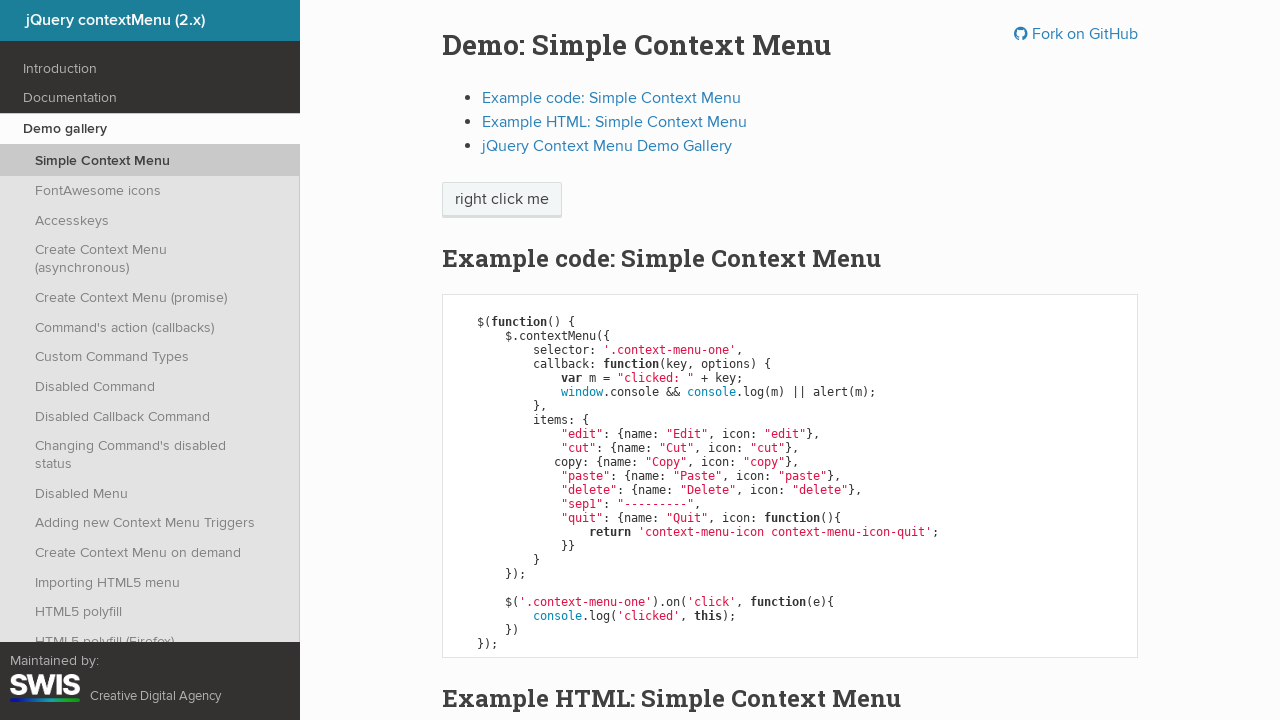

Located right-click target element
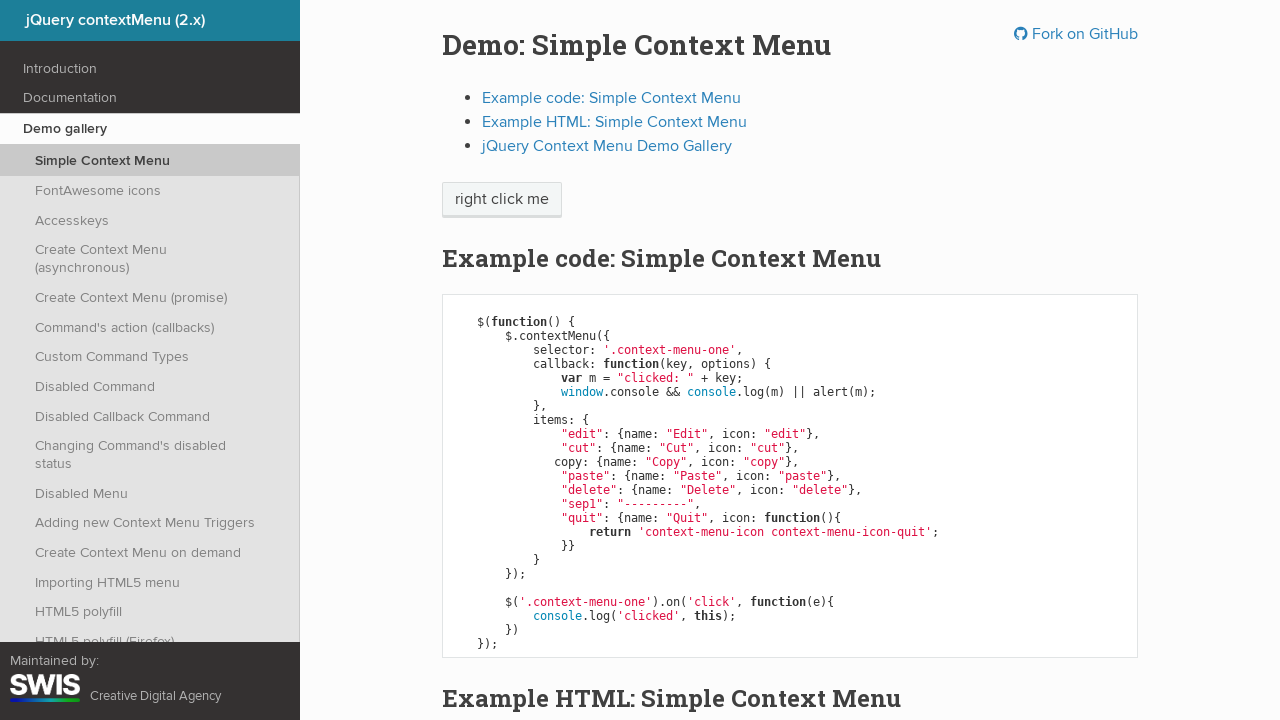

Performed right-click on target element at (502, 200) on xpath=//span[text()='right click me']
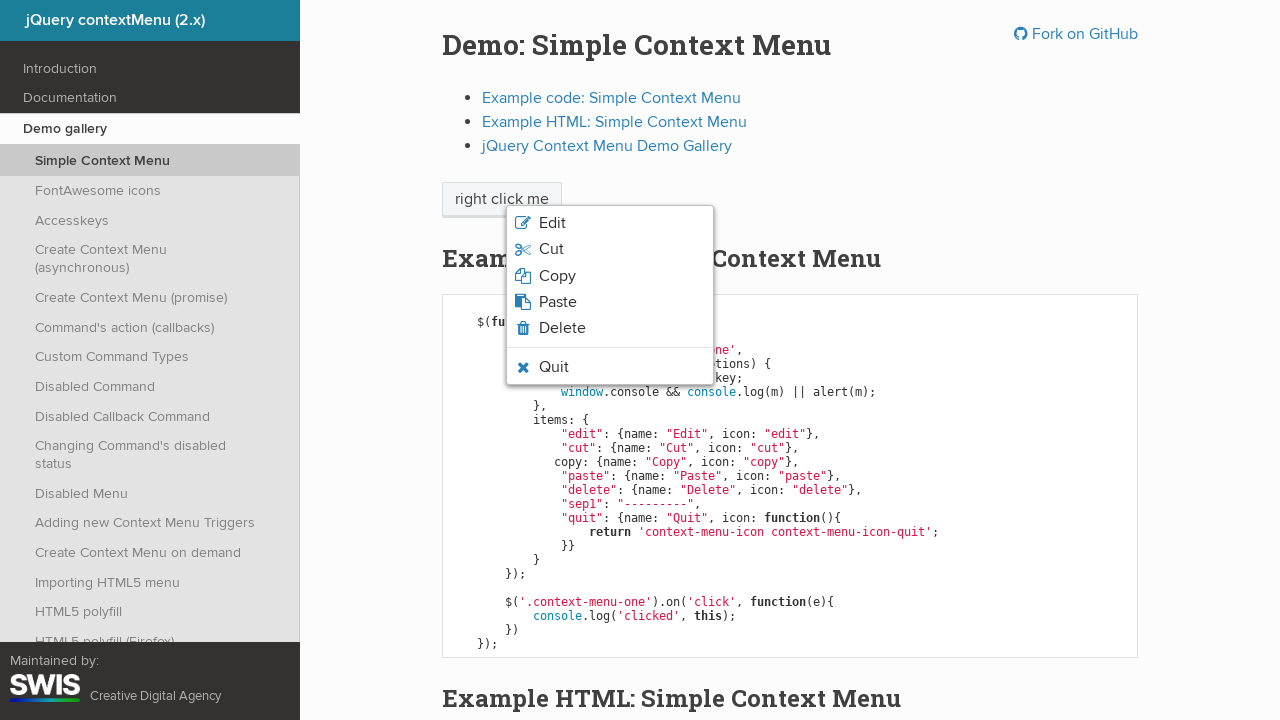

Pressed ArrowDown to navigate context menu
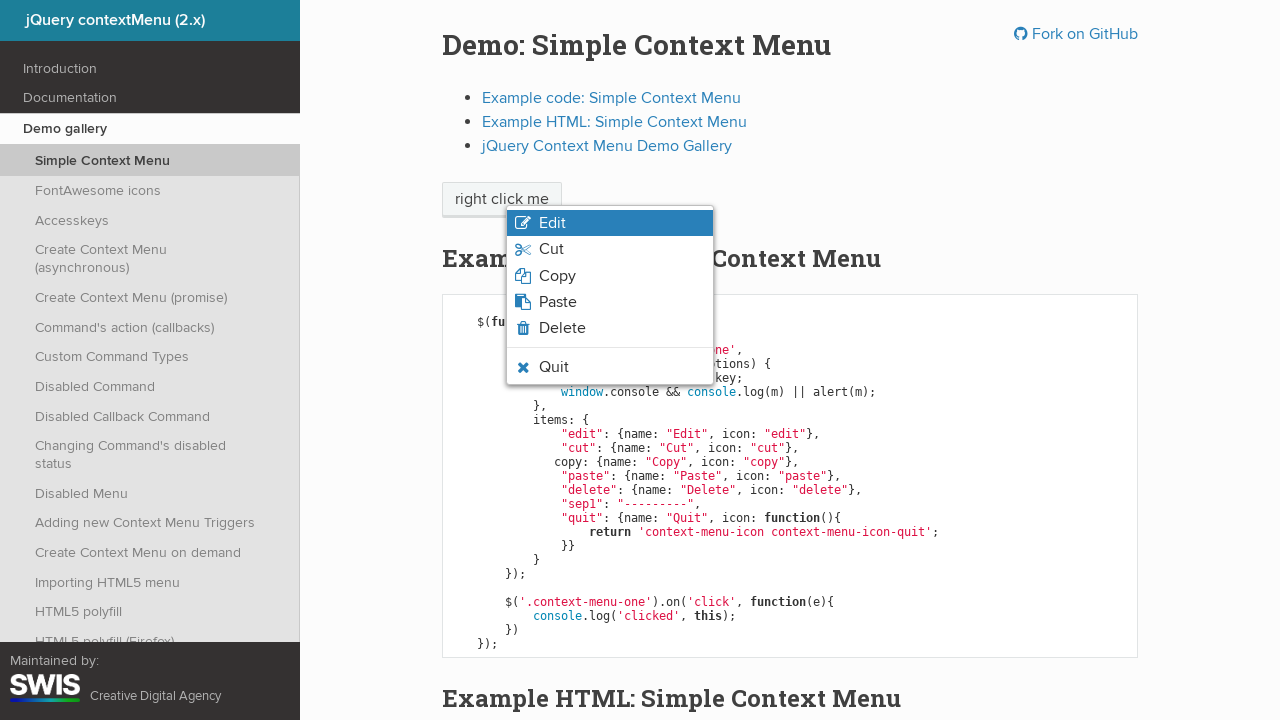

Context menu became visible
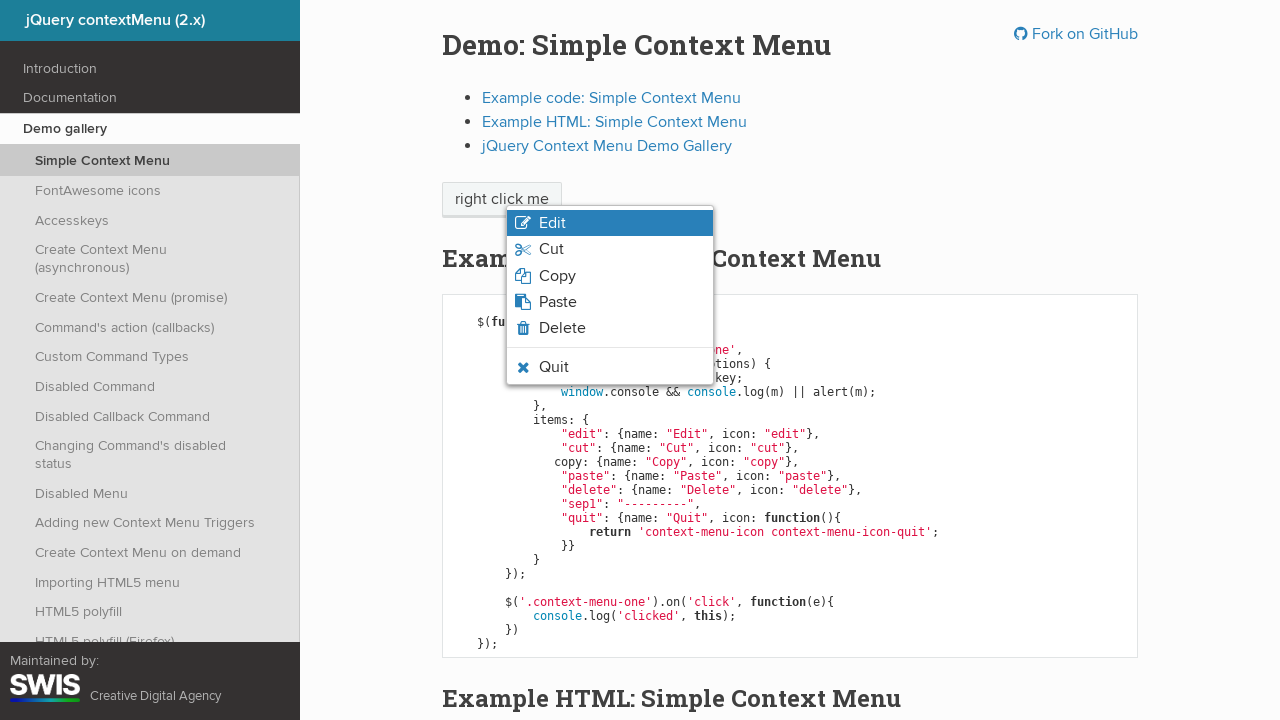

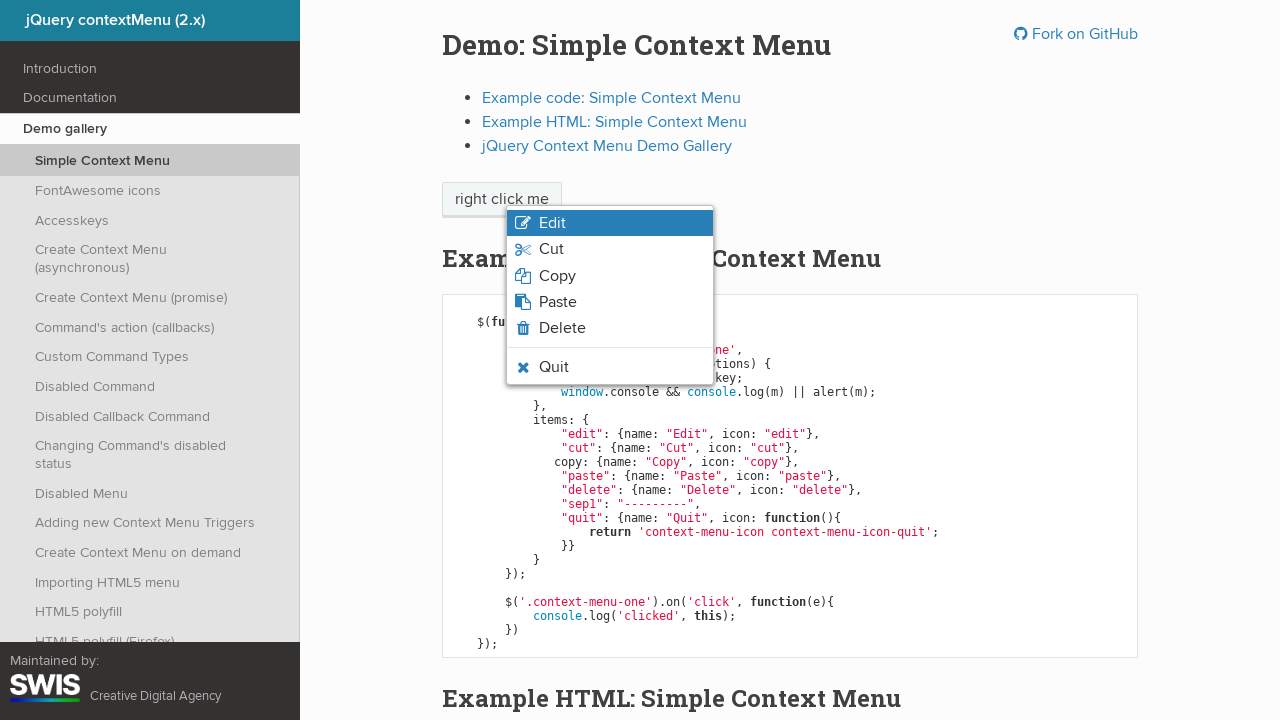